Tests A/B test opt-out functionality by visiting the A/B test page, verifying initial state, adding an opt-out cookie, refreshing, and confirming the page now shows "No A/B Test".

Starting URL: http://the-internet.herokuapp.com/abtest

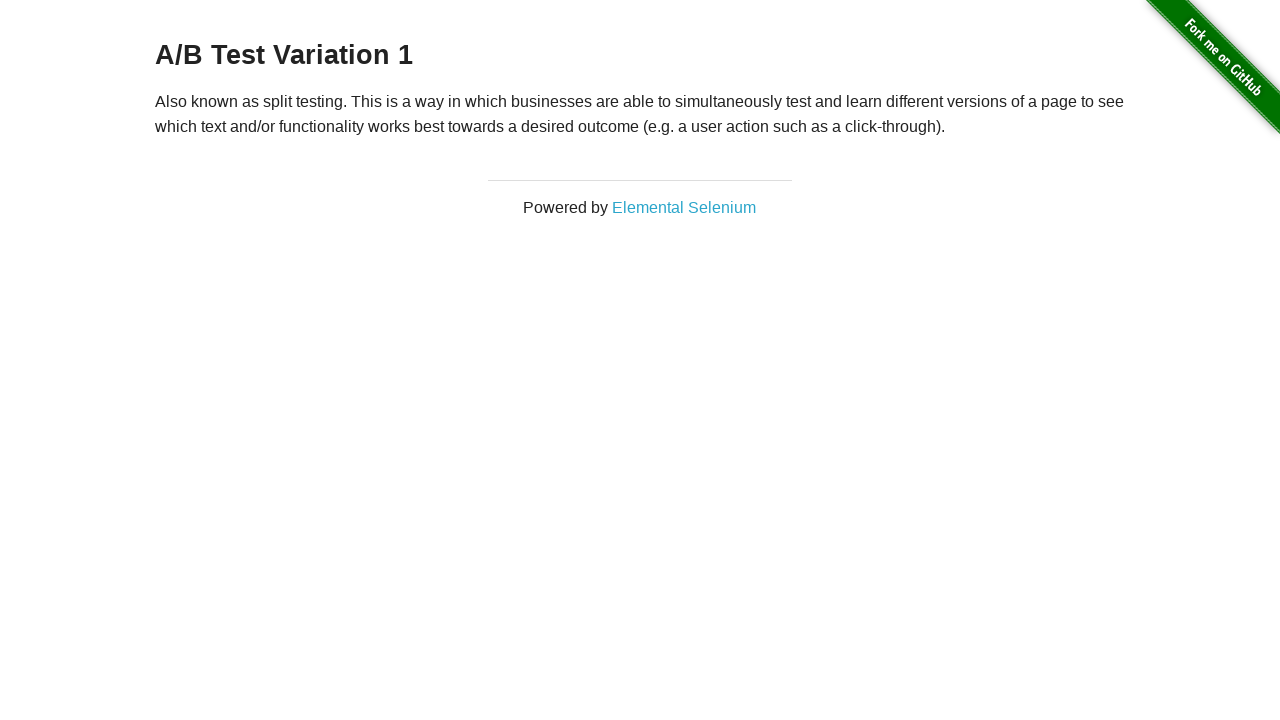

Waited for heading element to load
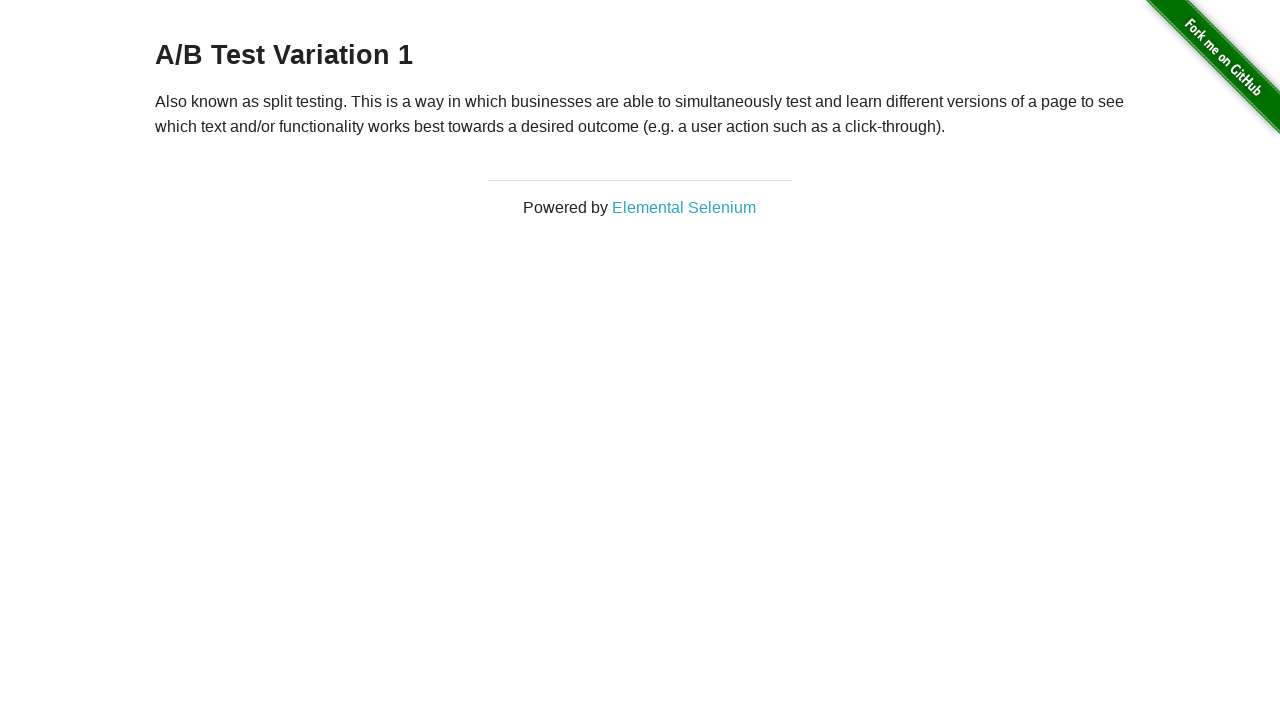

Retrieved initial heading text content
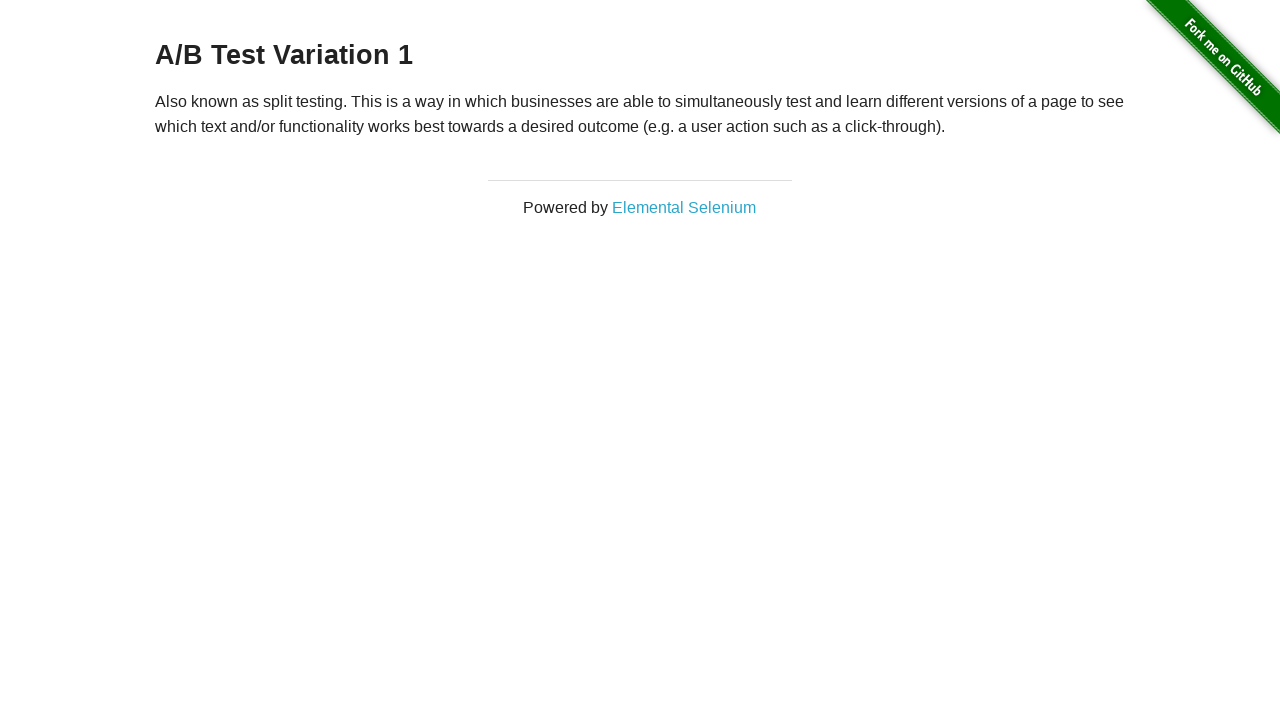

Verified initial heading starts with 'A/B Test'
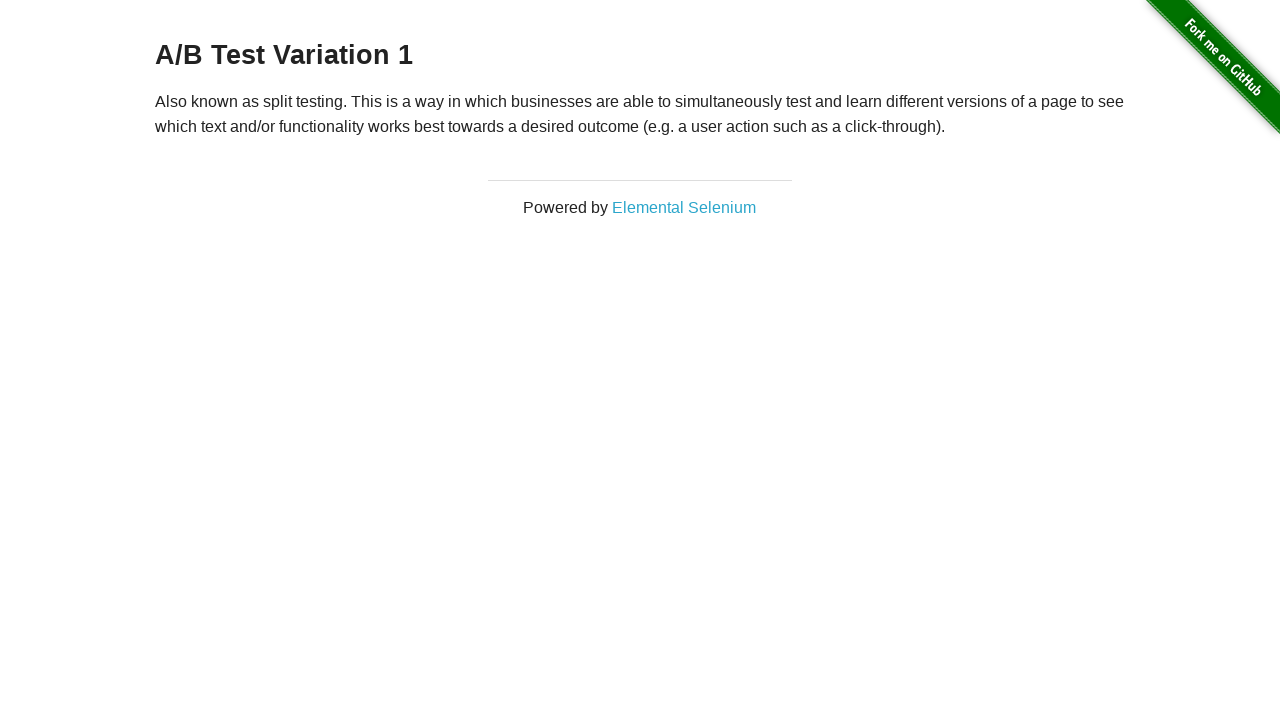

Added optimizelyOptOut cookie with value 'true'
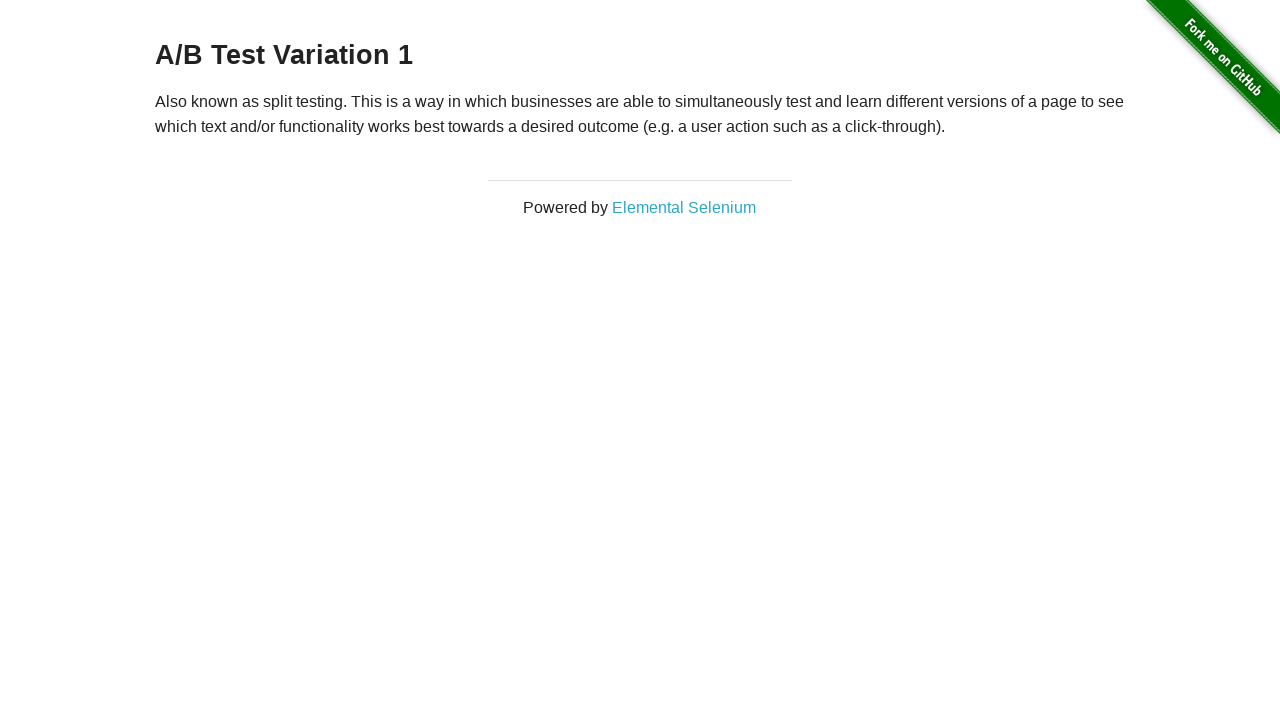

Reloaded page to apply opt-out cookie
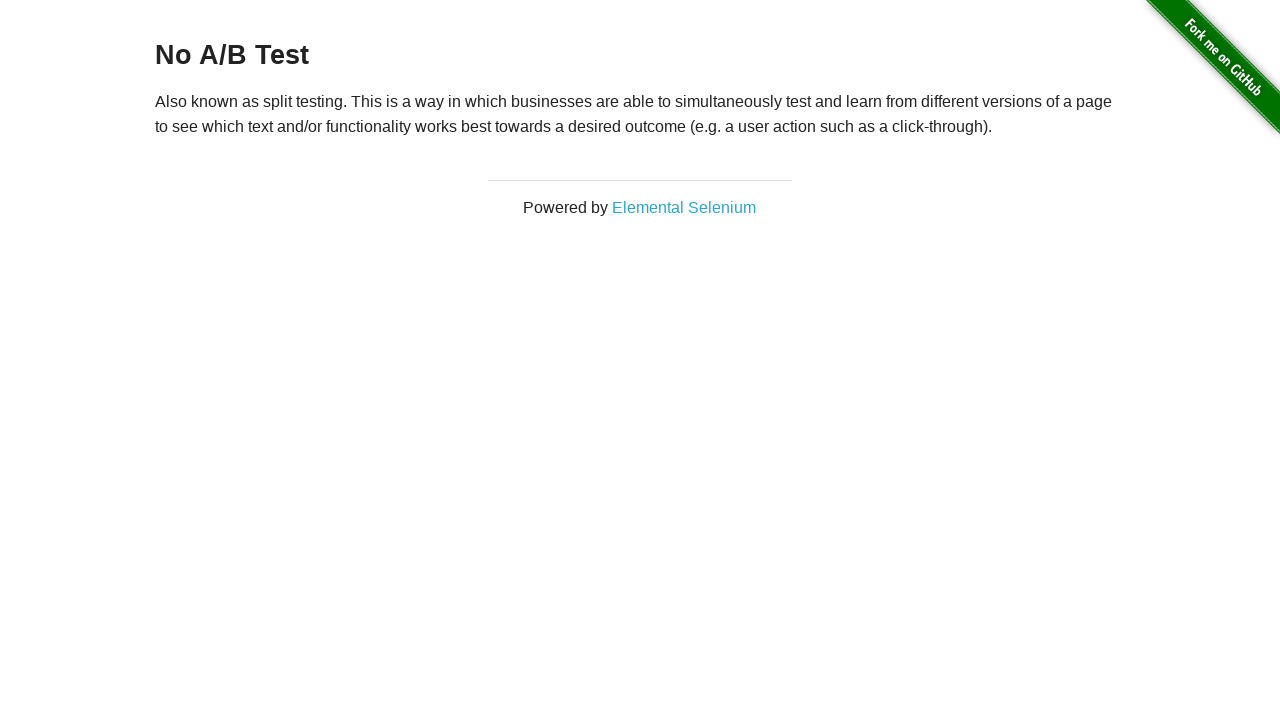

Waited for heading element after page reload
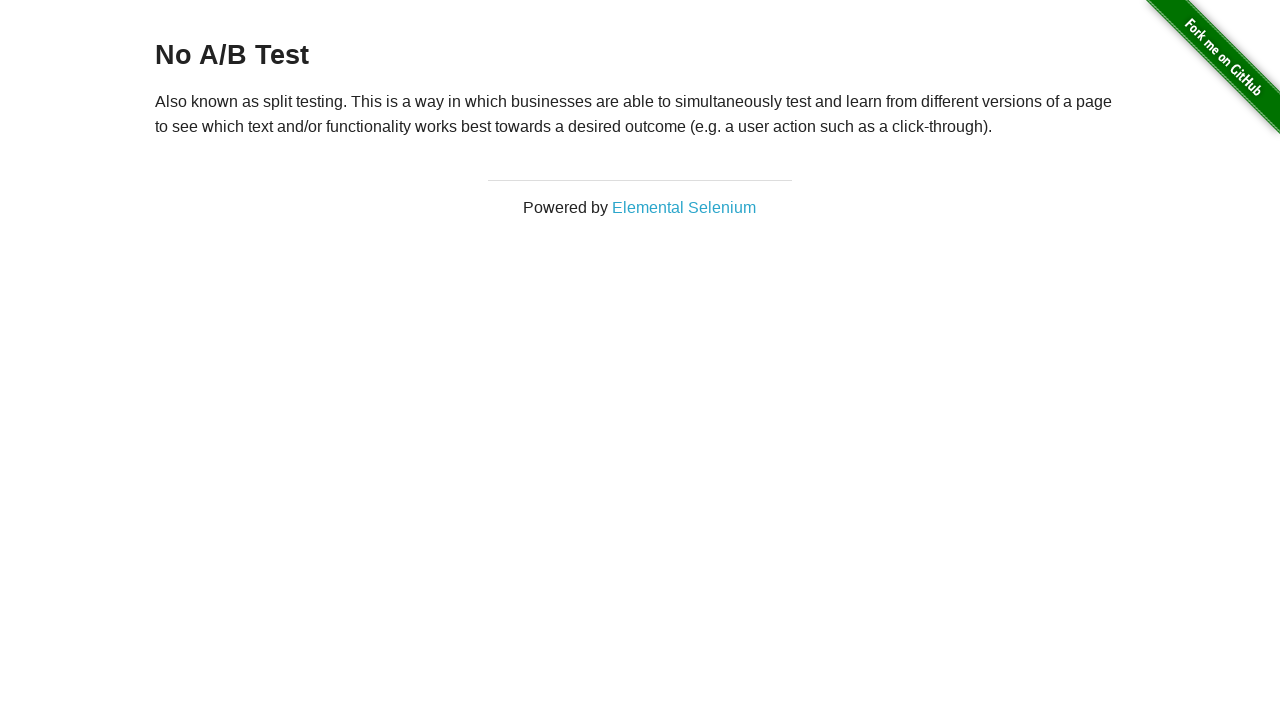

Retrieved heading text content after opt-out
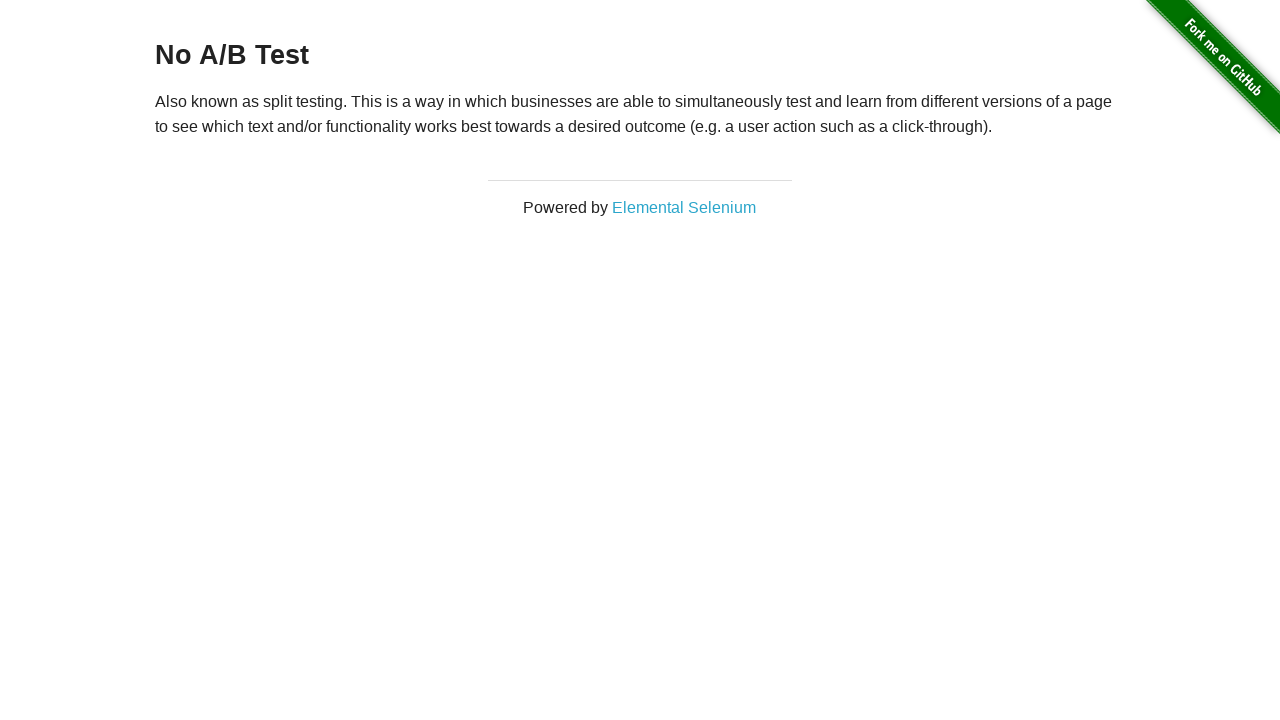

Verified heading now shows 'No A/B Test' after opt-out
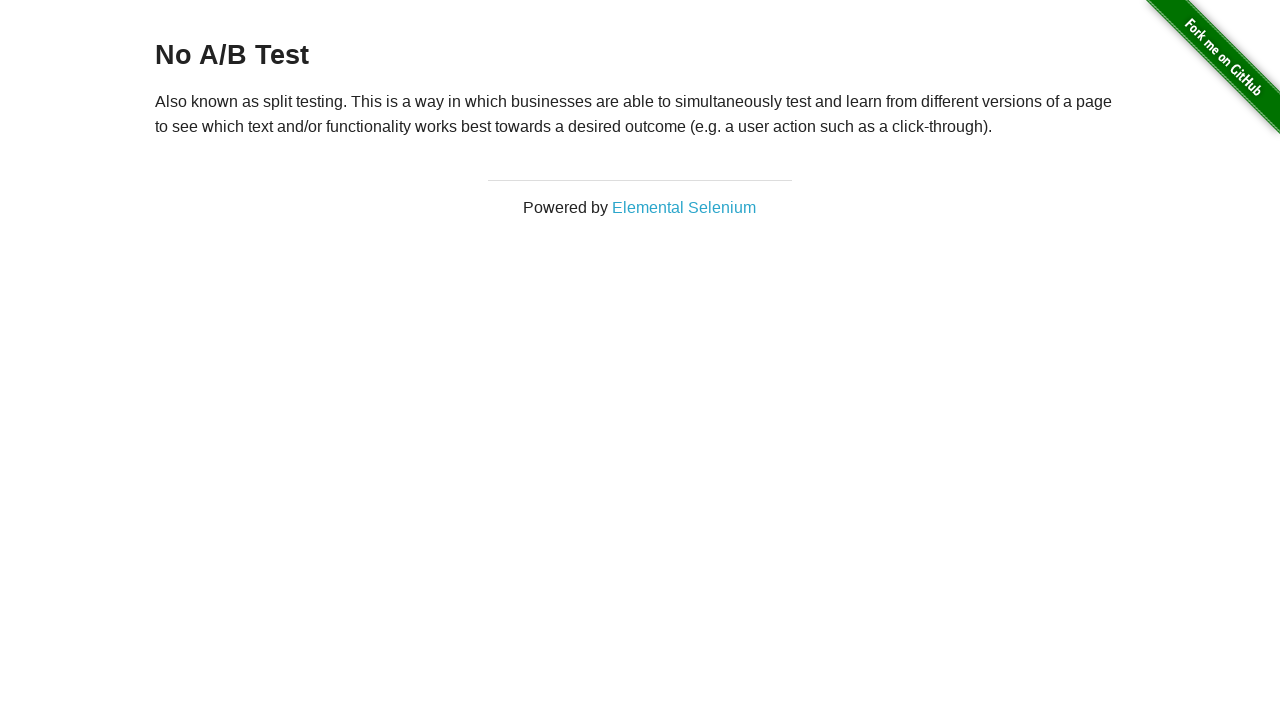

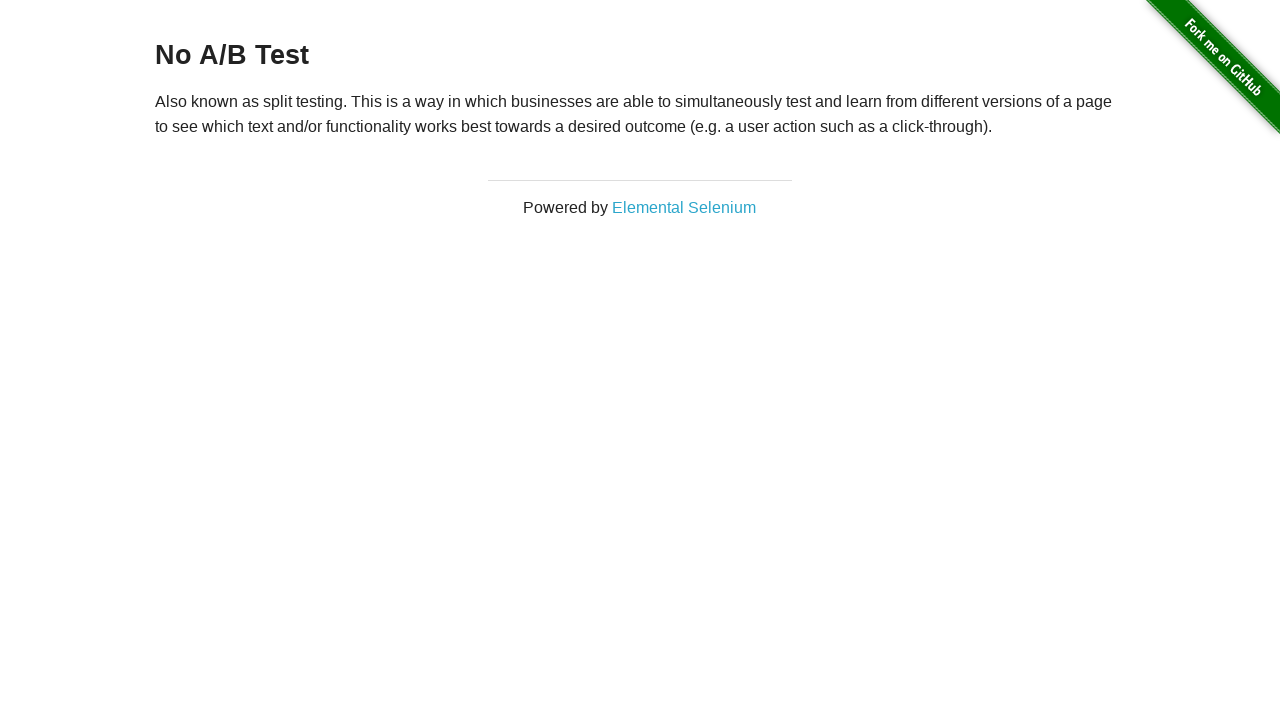